Tests child window handling by clicking a link that opens a new page, extracting text from the new page, and typing it into the main page

Starting URL: https://rahulshettyacademy.com/loginpagePractise/

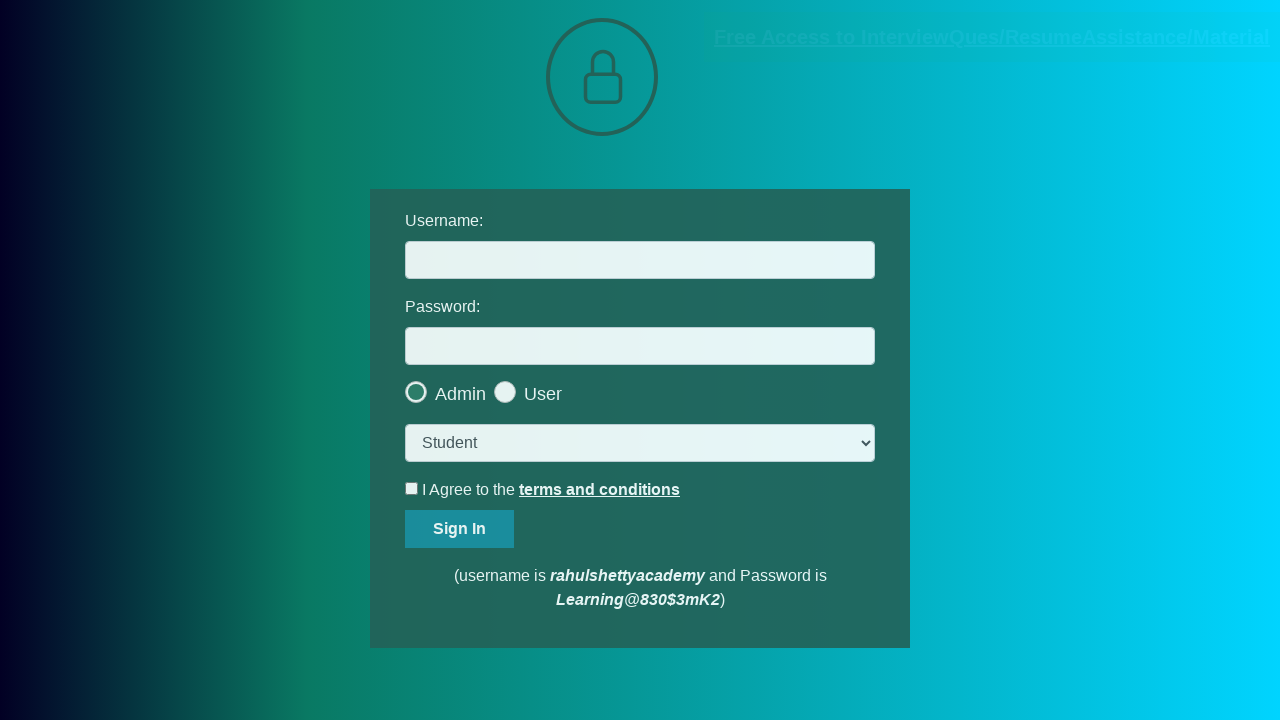

Located document link element
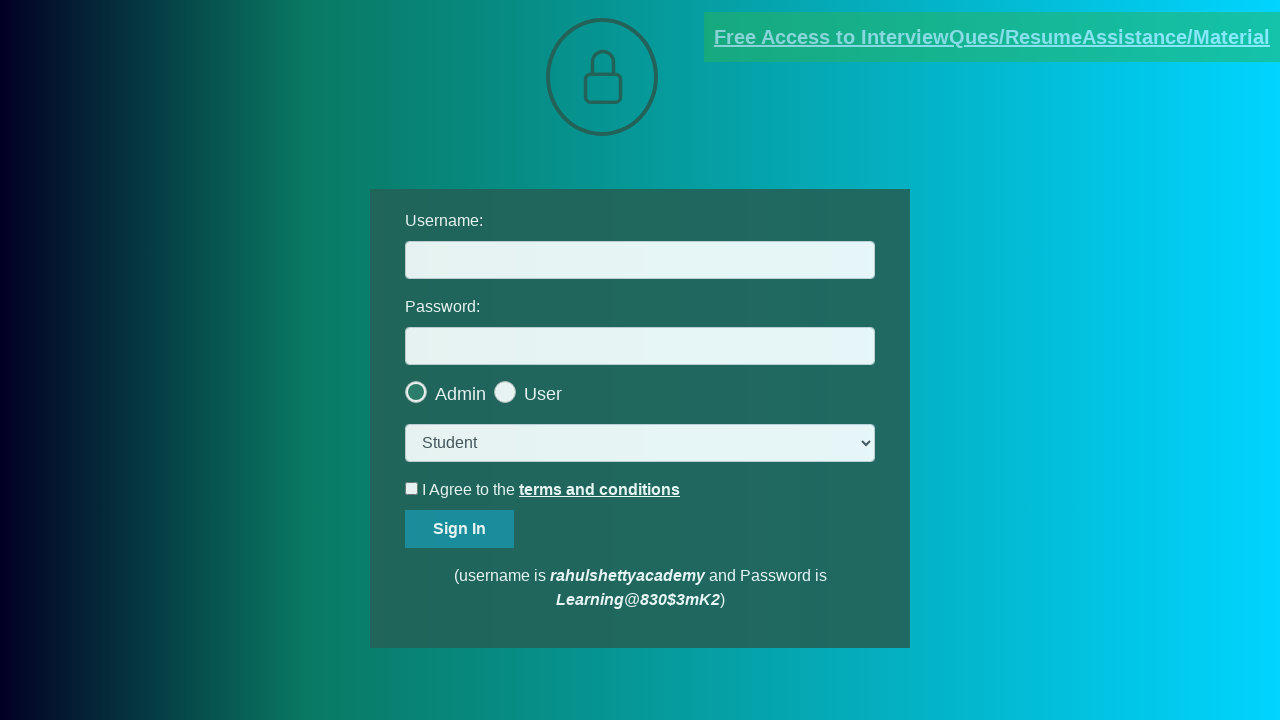

Clicked document link and new page opened at (992, 37) on [href*='documents-request']
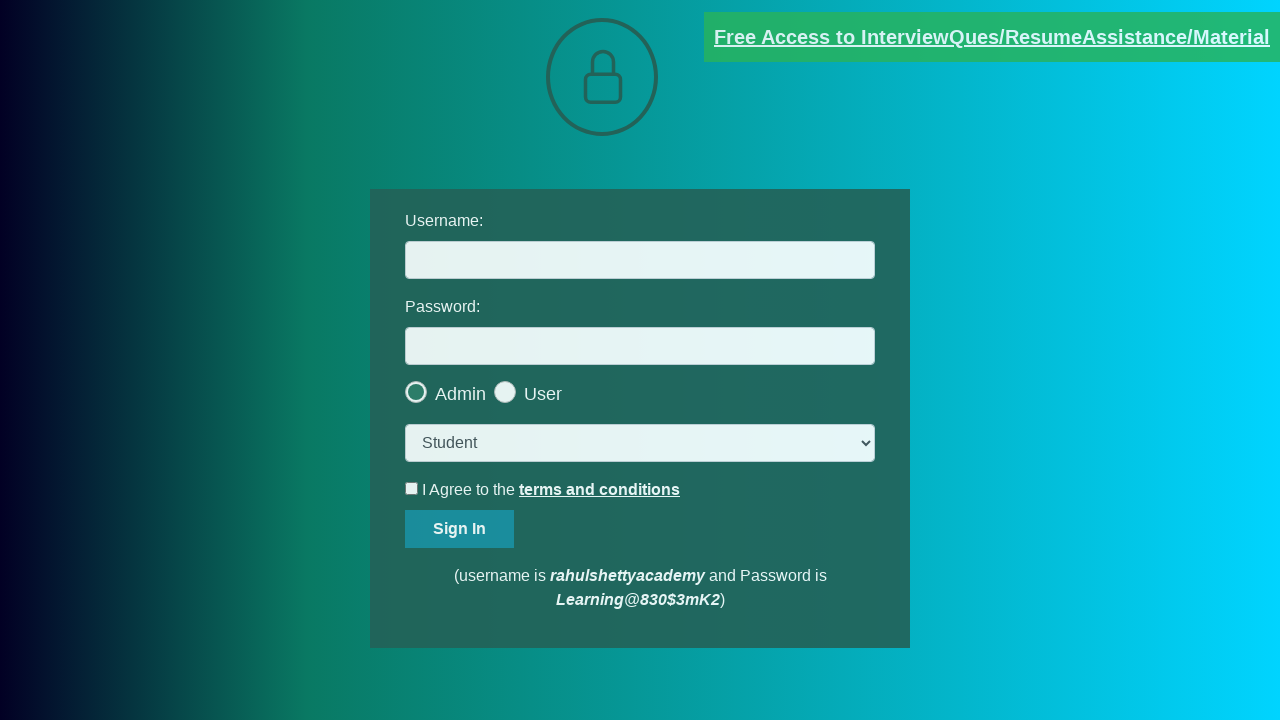

New page loaded completely
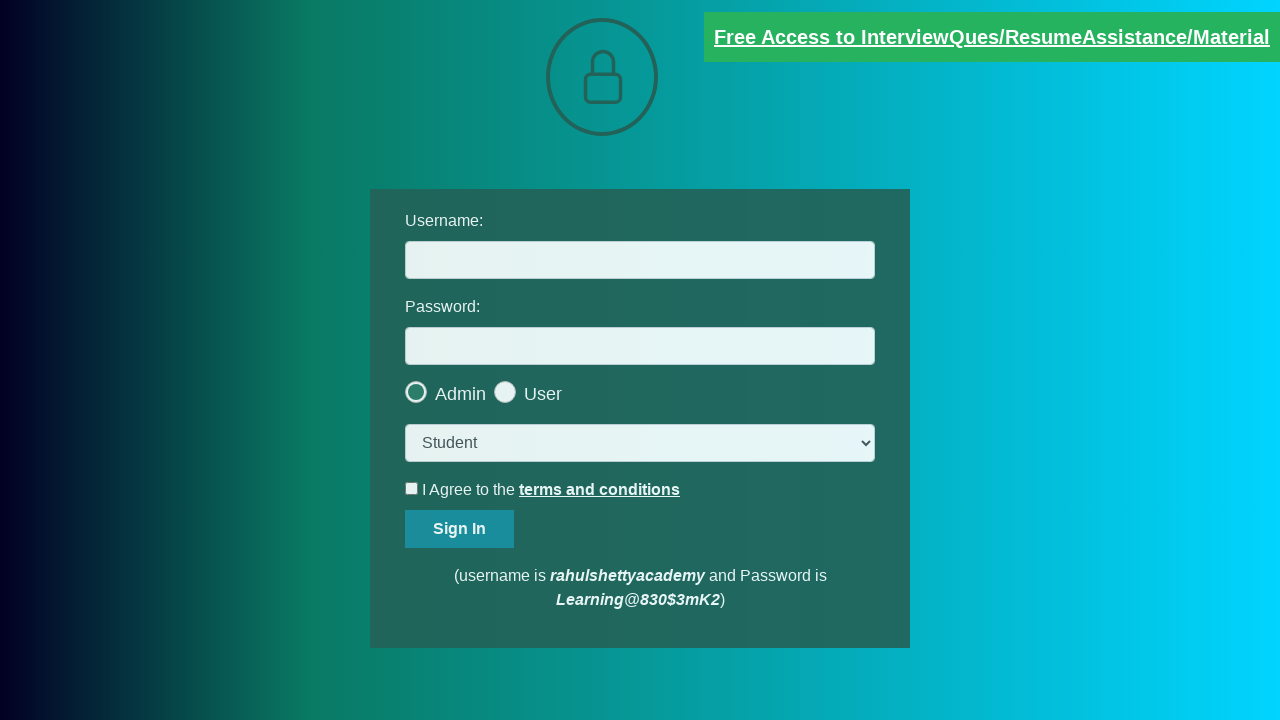

Extracted text from red element on new page
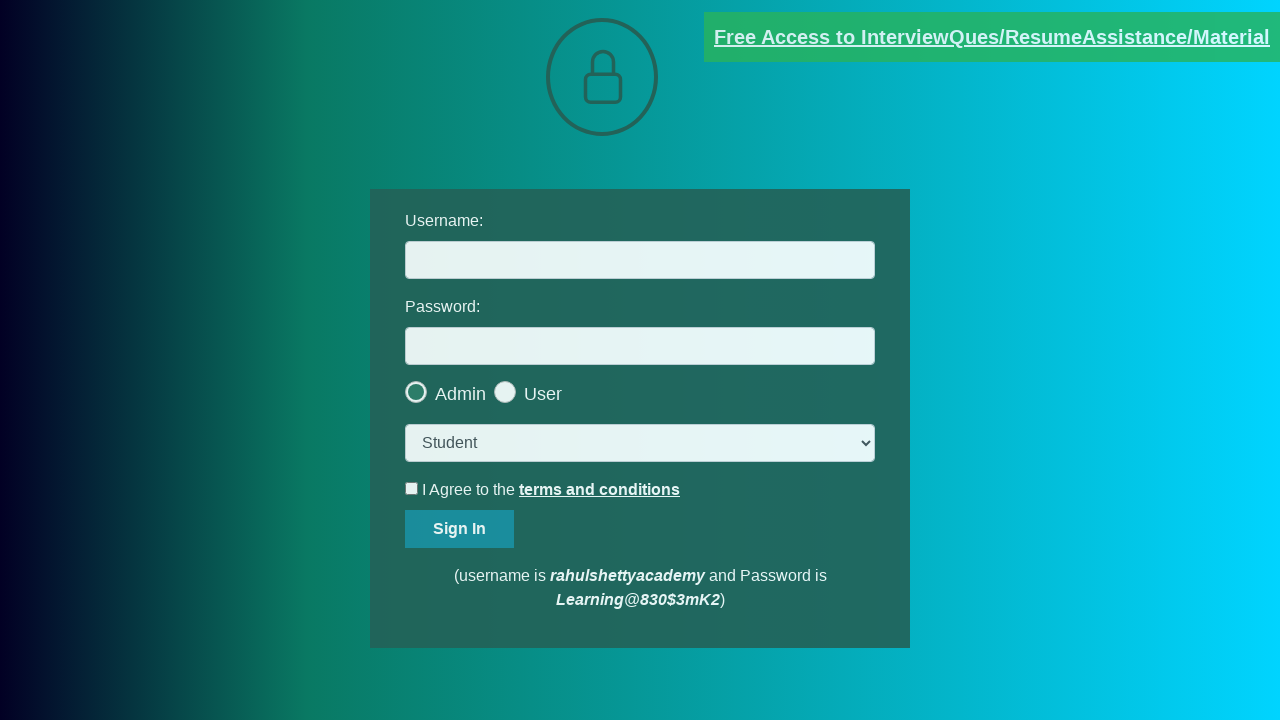

Extracted domain 'rahulshettyacademy.com' from text
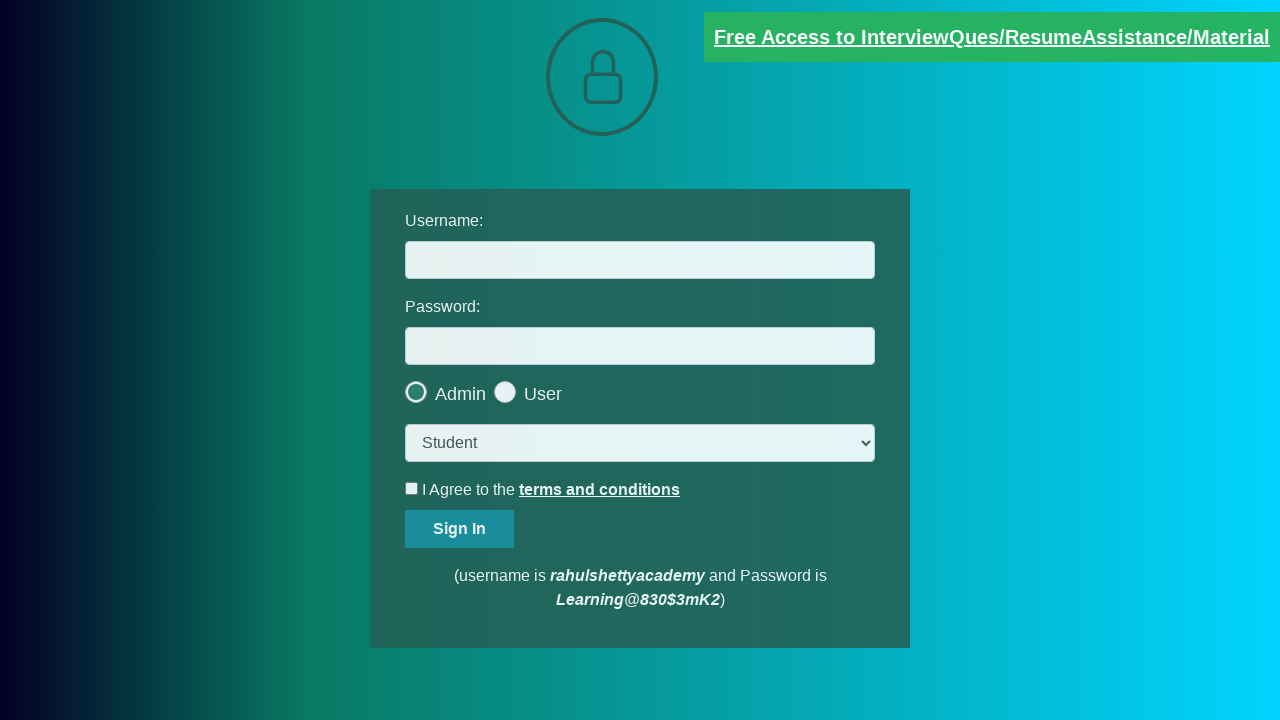

Filled username field with extracted domain 'rahulshettyacademy.com' on #username
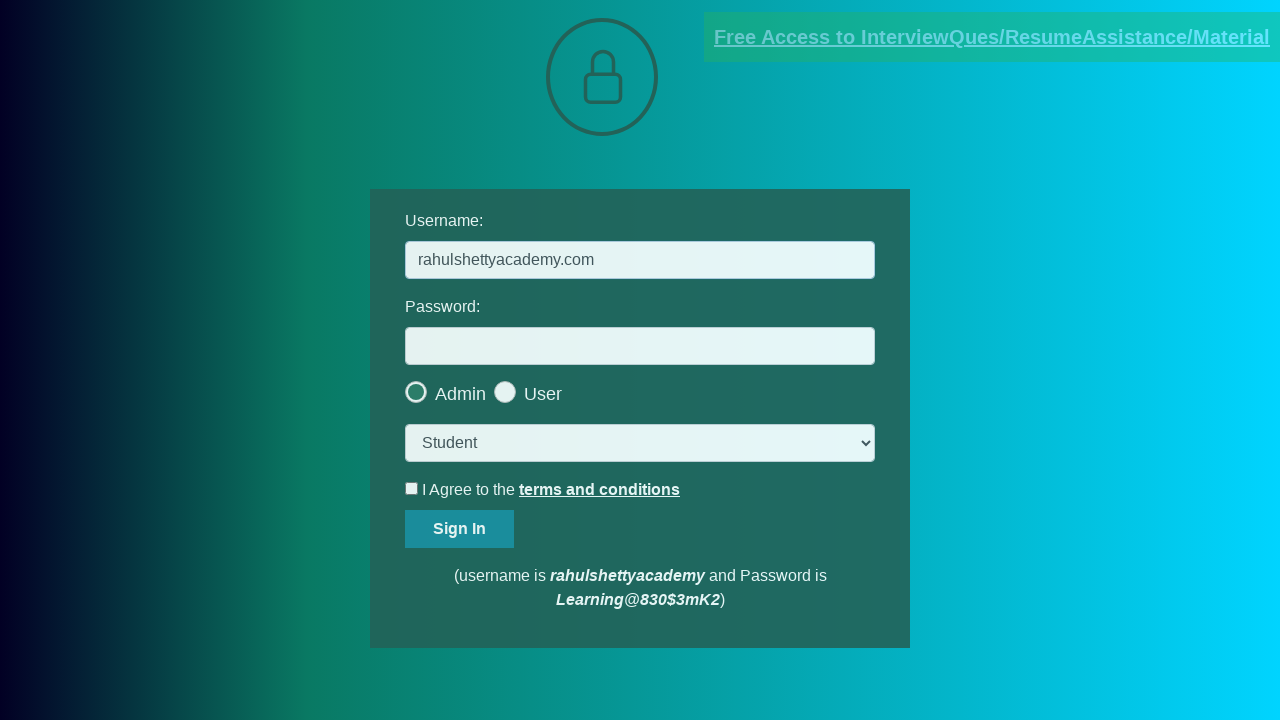

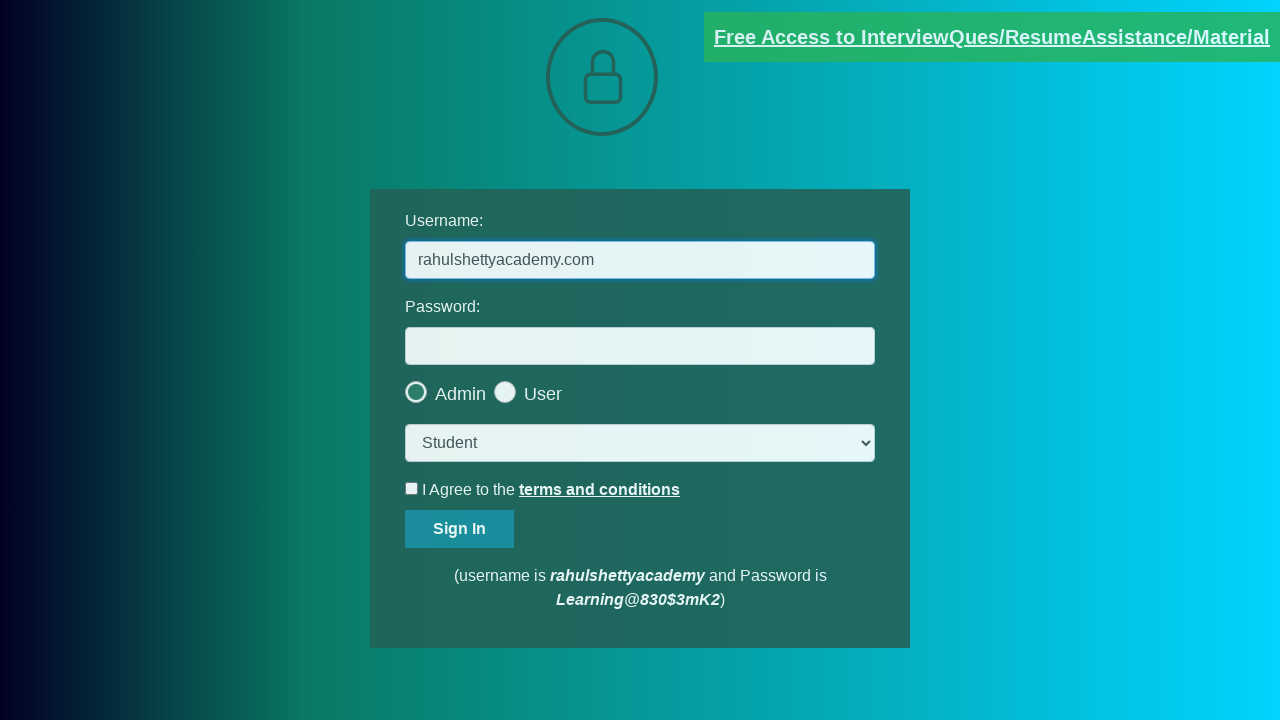